Tests window handle management by opening a help link in a new window, switching between windows, and closing the child window

Starting URL: https://accounts.google.com/signup/v2/webcreateaccount?flowName=GlifWebSignIn&flowEntry=SignUp&hl=en-GB

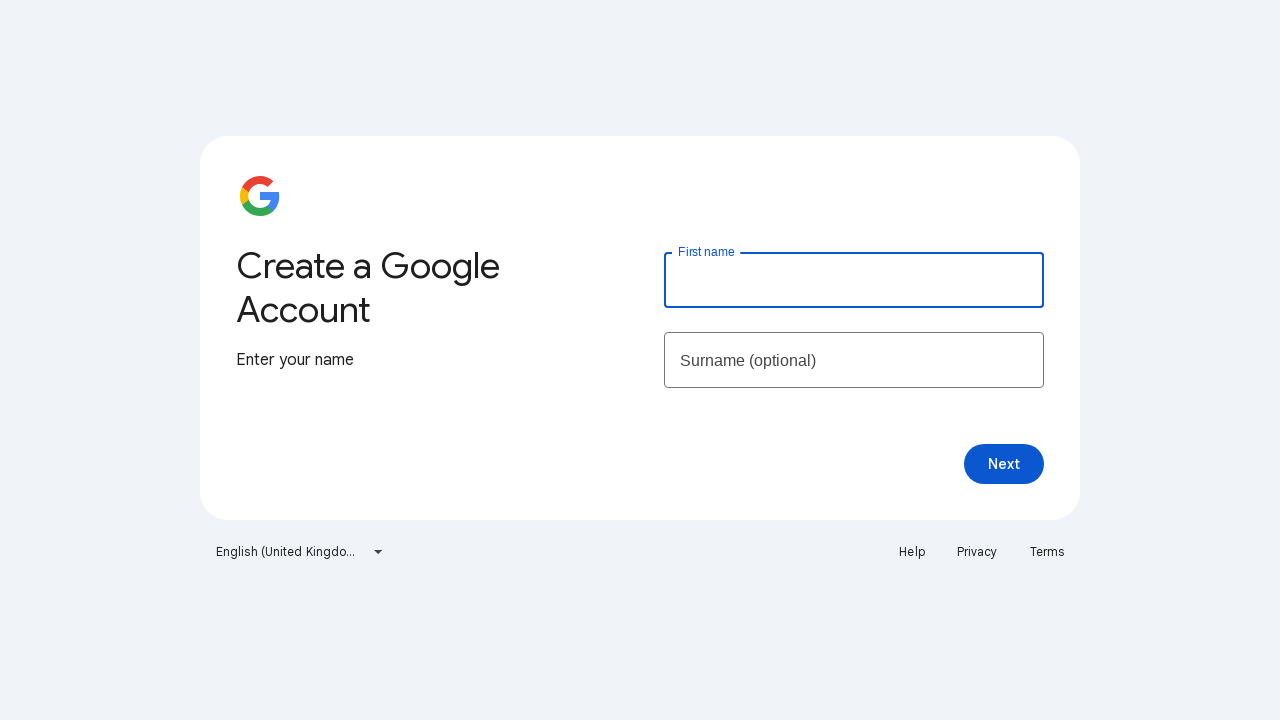

Clicked Help link to open in new window at (912, 552) on a:has-text('Help')
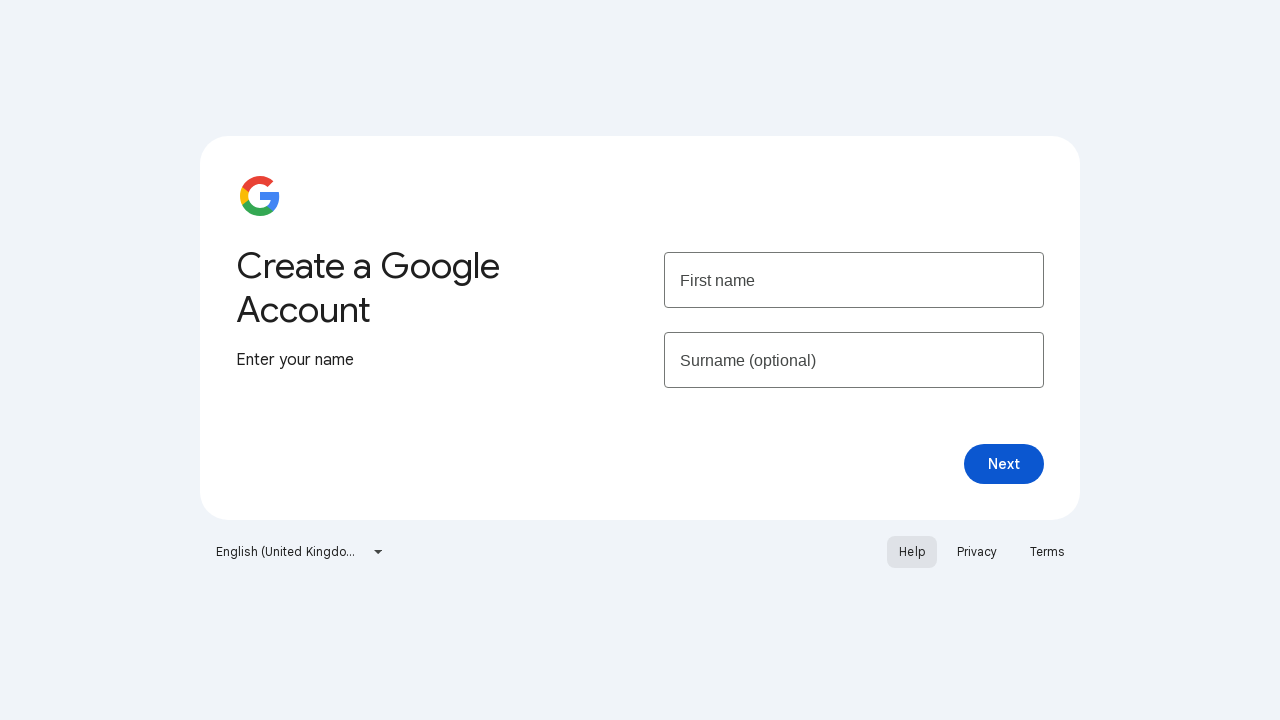

Captured new help page window handle
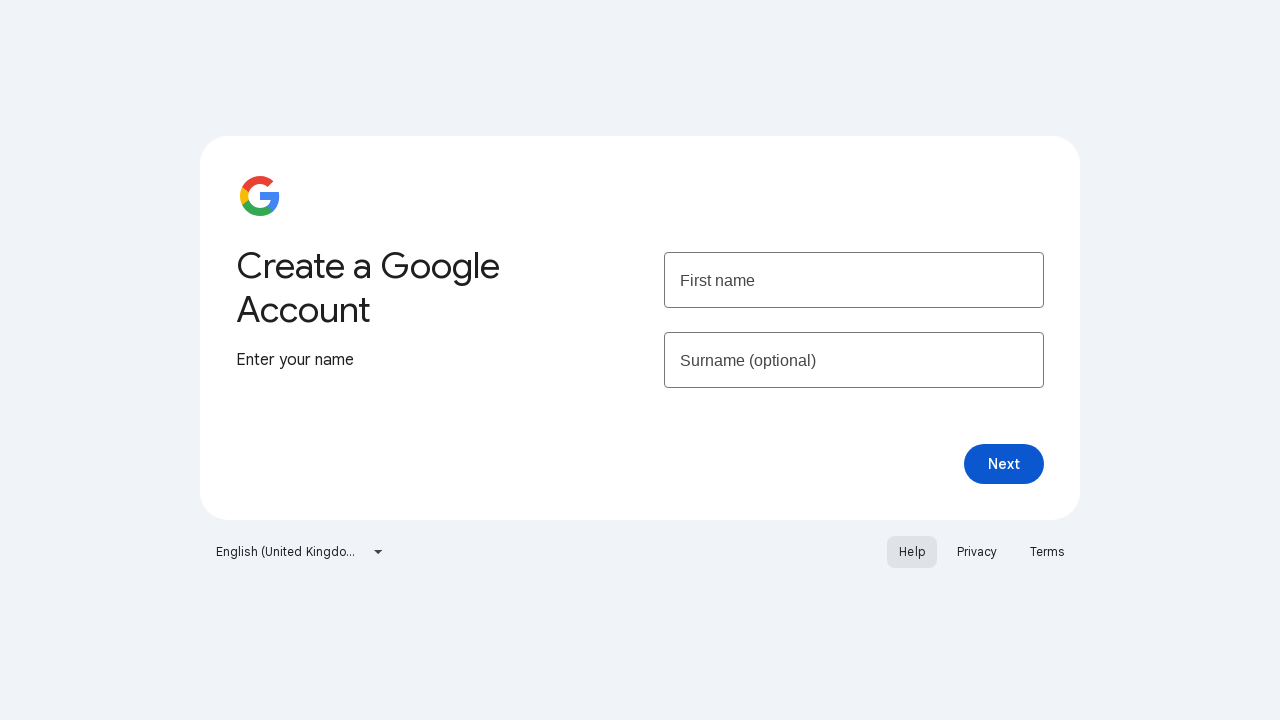

Help page loaded successfully
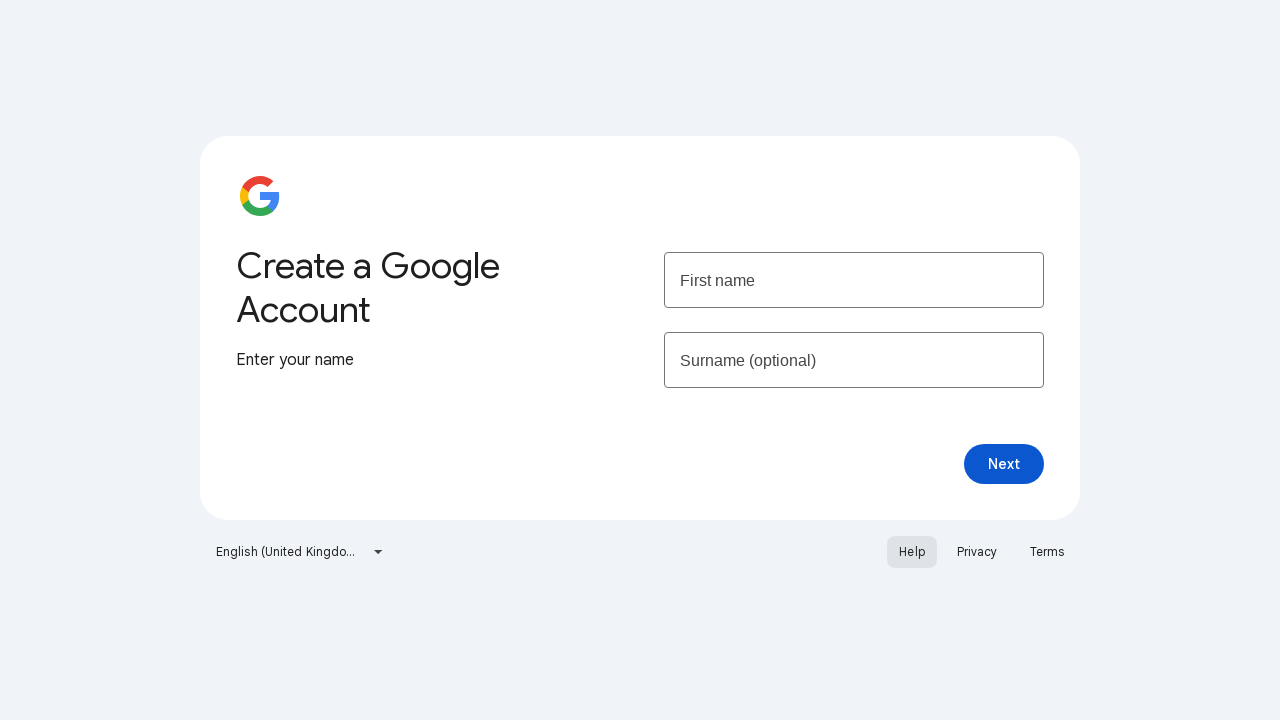

Switched focus back to main page
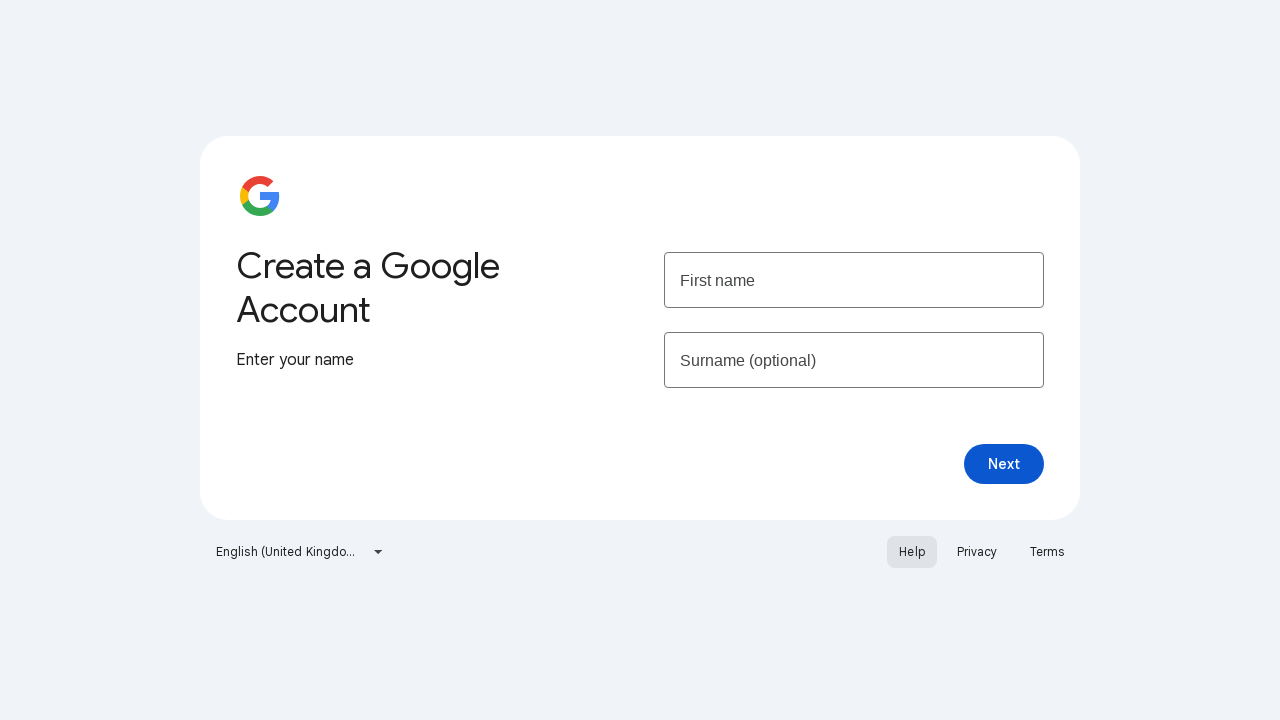

Switched focus to help page
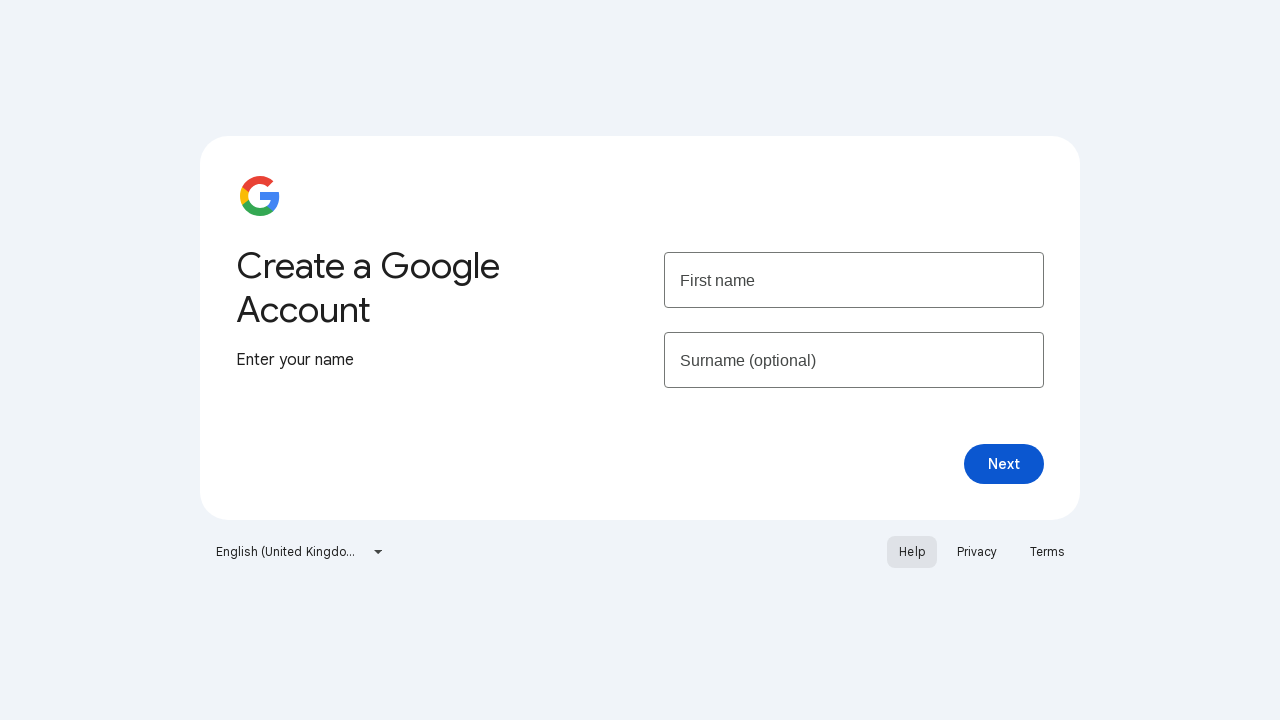

Closed help page window
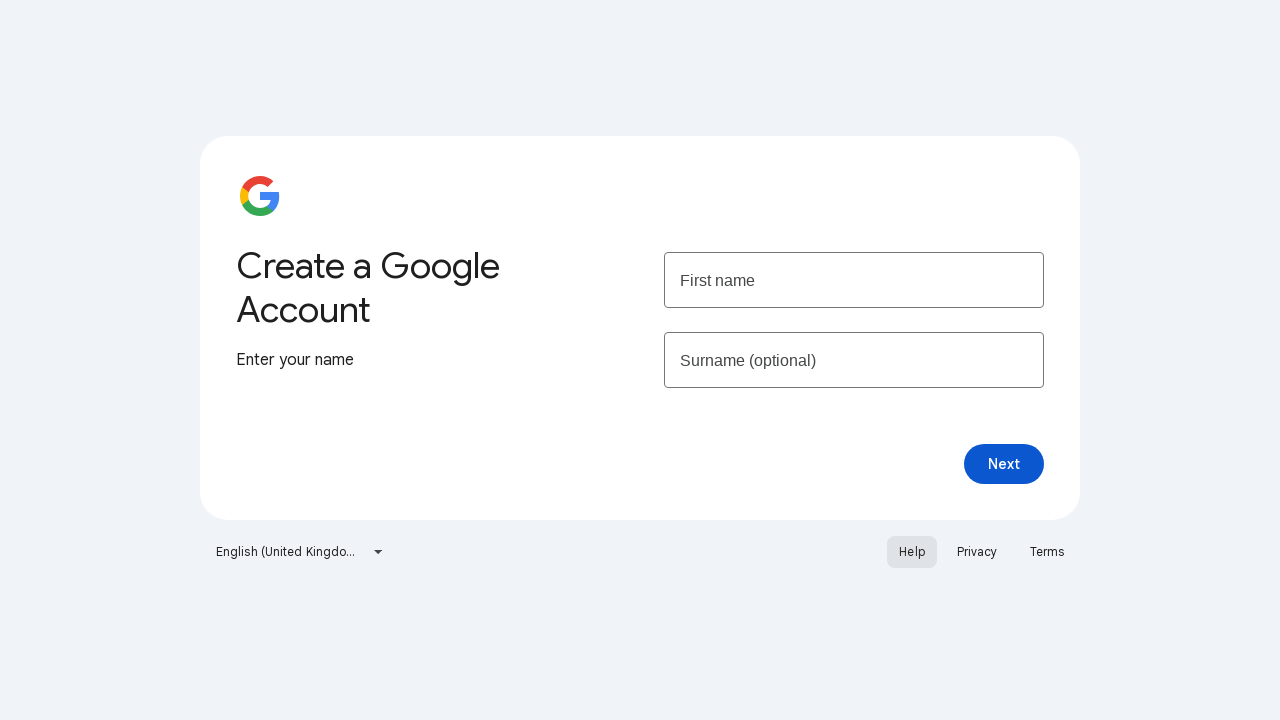

Clicked Help link again from main page at (912, 552) on a:has-text('Help')
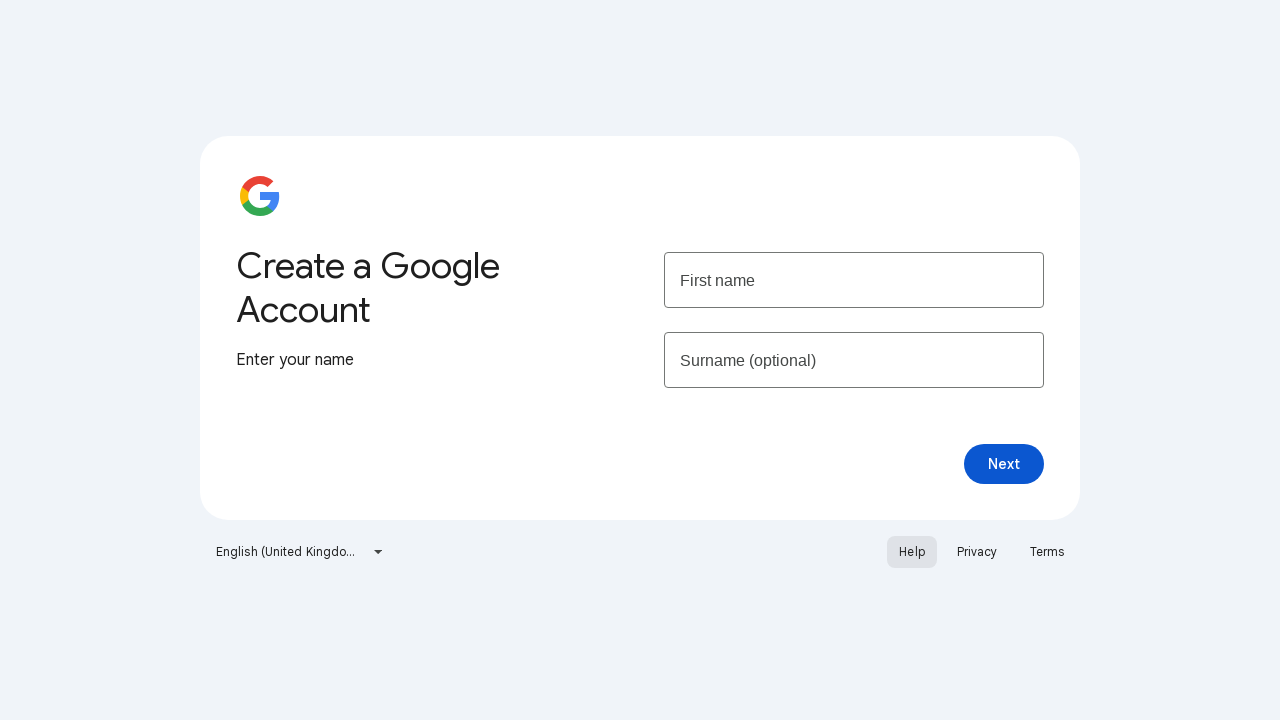

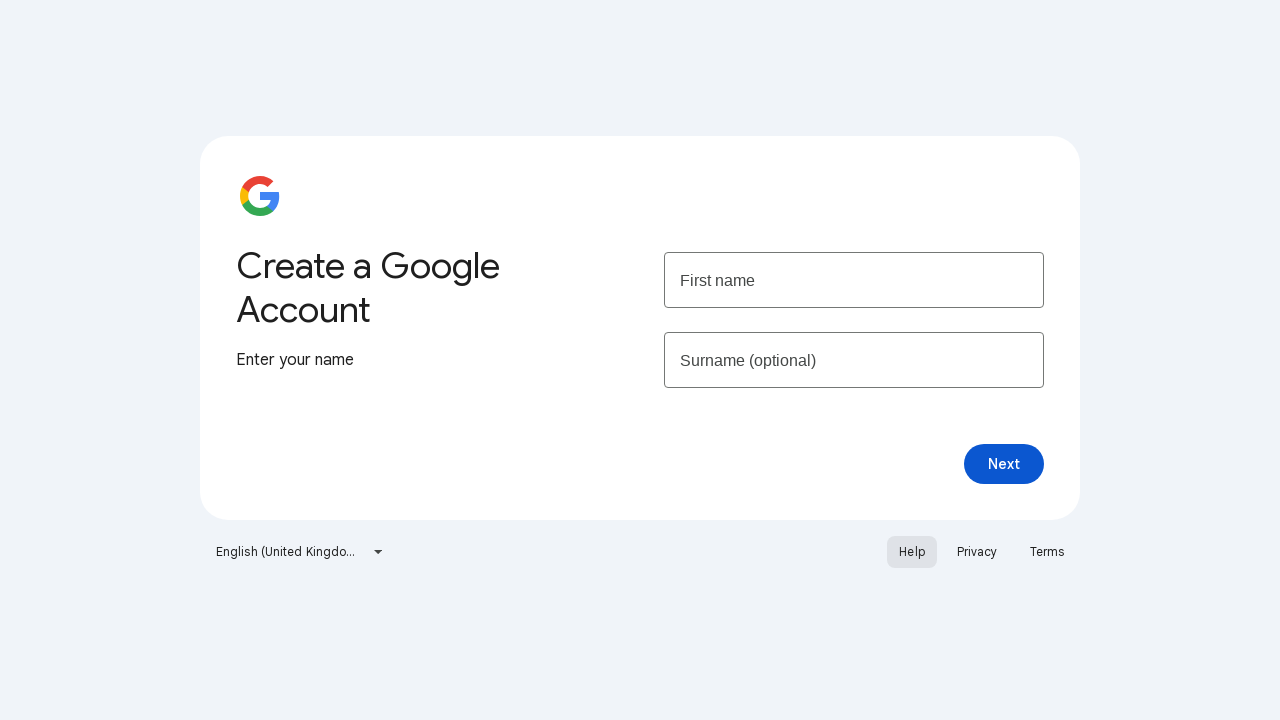